Tests right-click (context menu) functionality on a button and verifies the confirmation message appears

Starting URL: https://demoqa.com/buttons

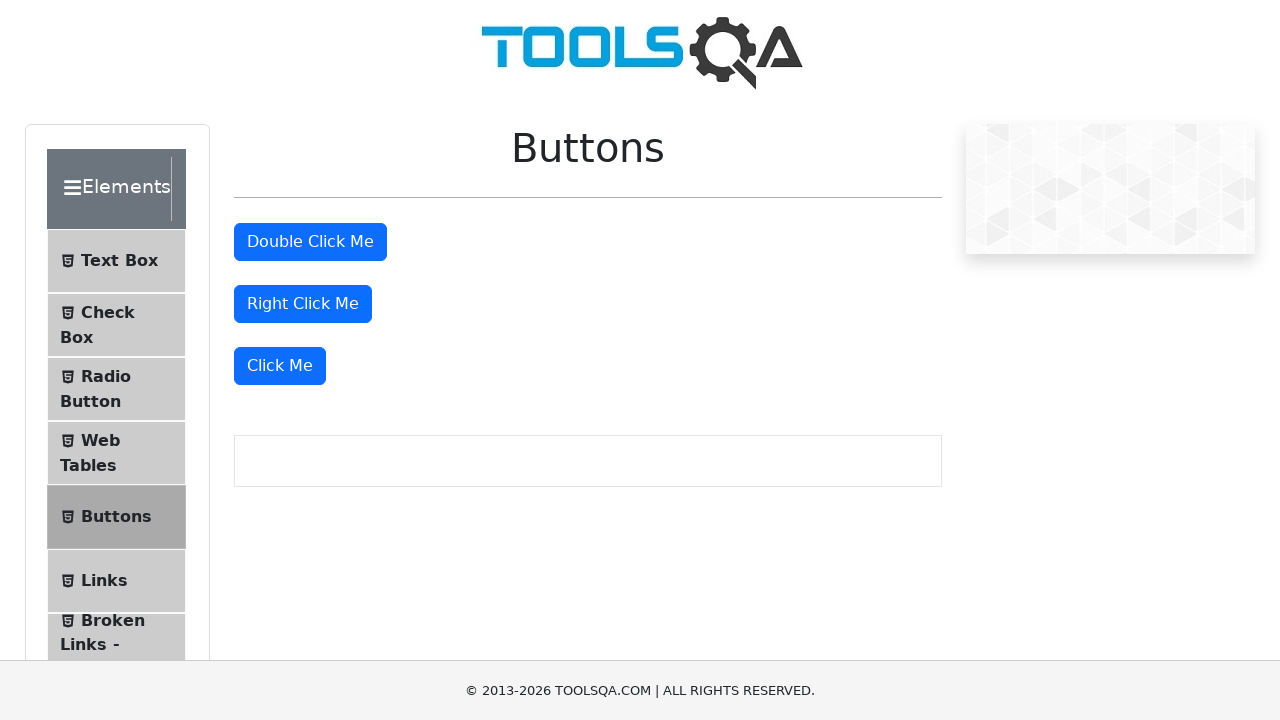

Right-clicked on the right click button at (303, 304) on #rightClickBtn
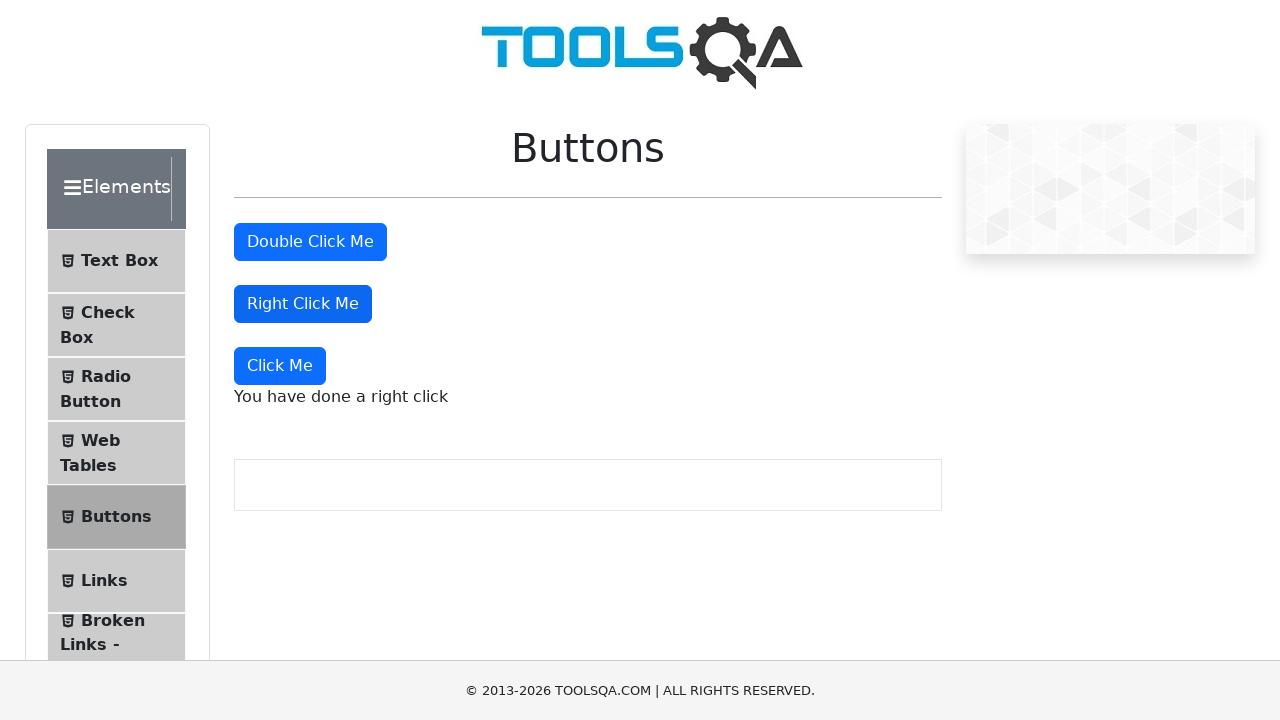

Right-click confirmation message appeared
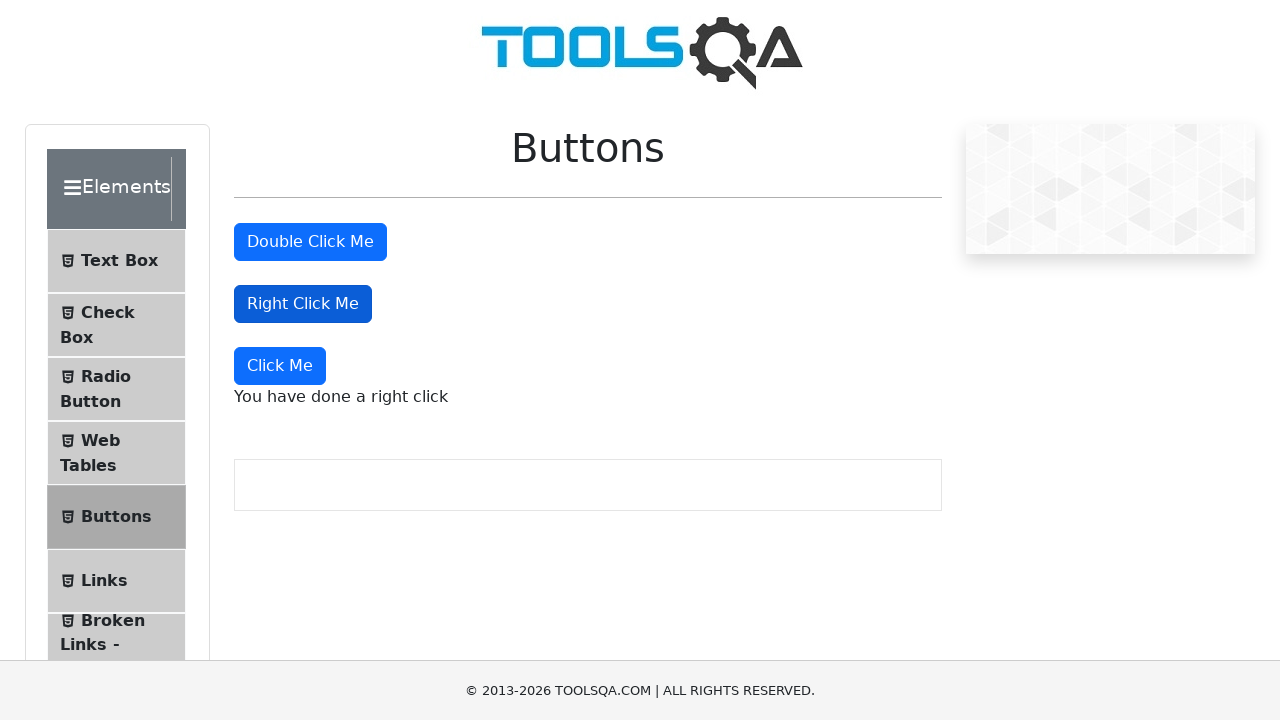

Retrieved right-click message text: 'You have done a right click'
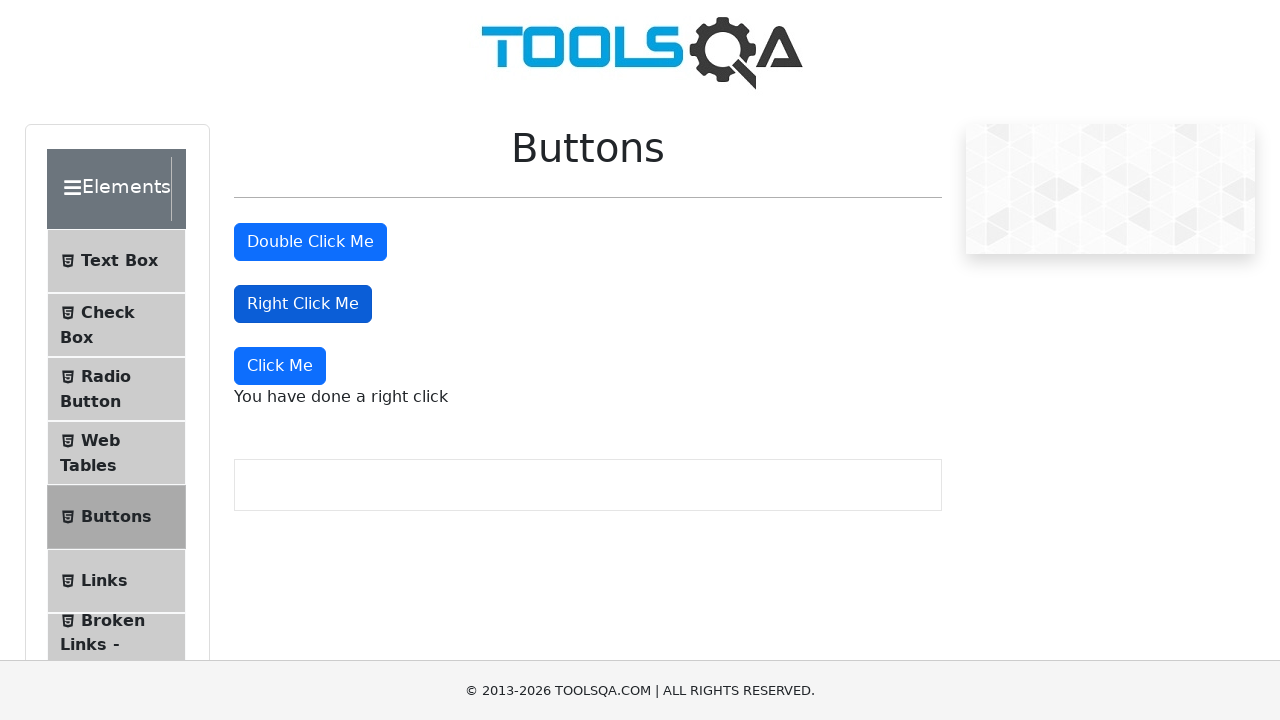

Verified confirmation message equals 'You have done a right click'
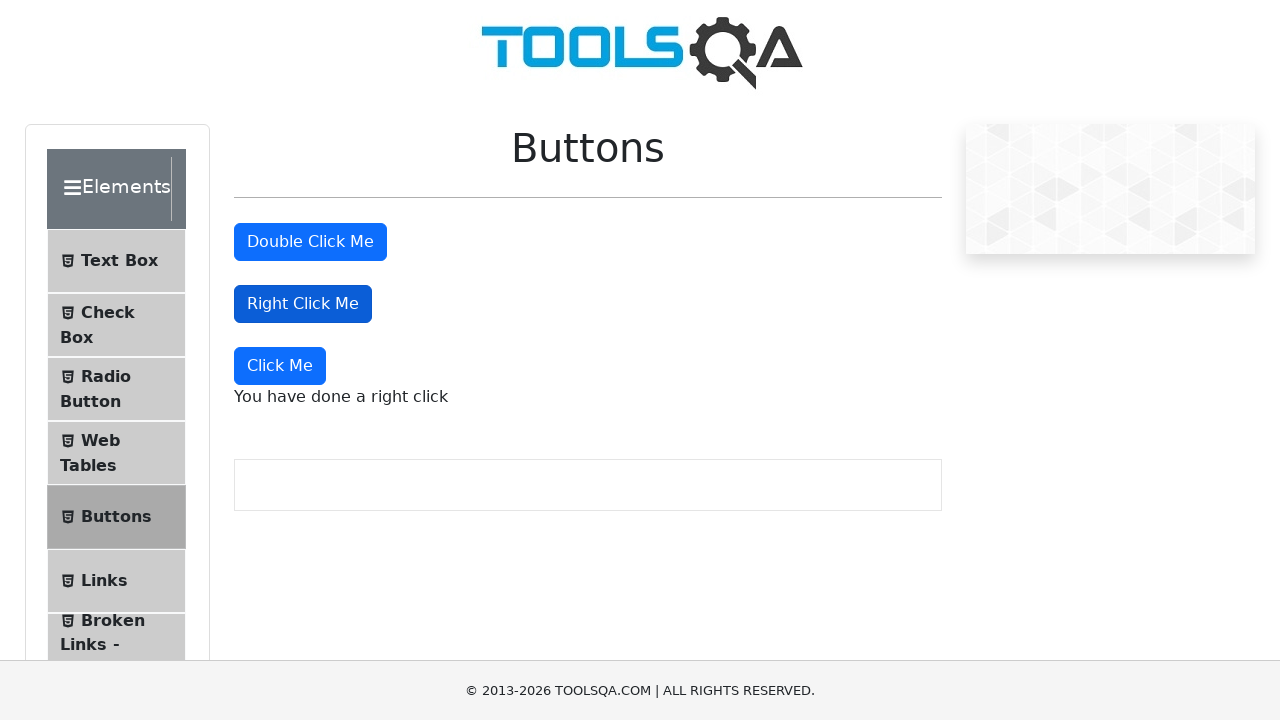

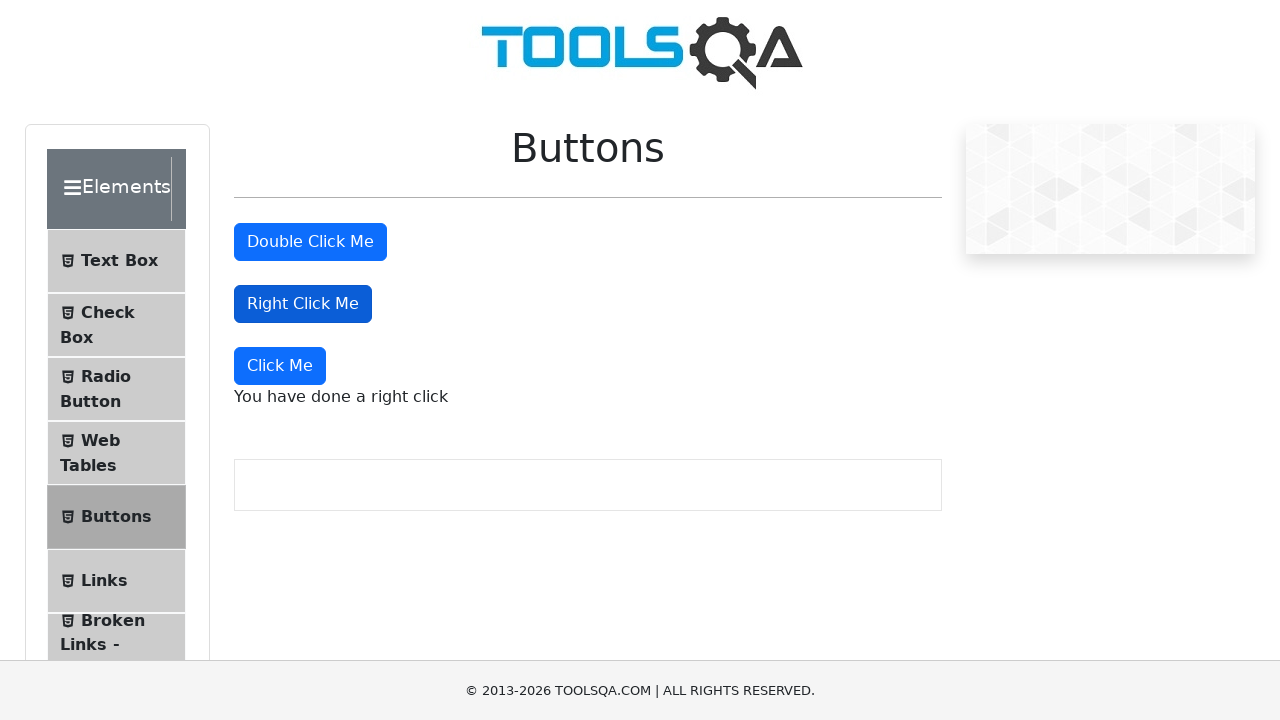